Tests the search functionality on python.org by entering "pycon" in the search box and submitting the search form, then verifies results are found.

Starting URL: http://www.python.org

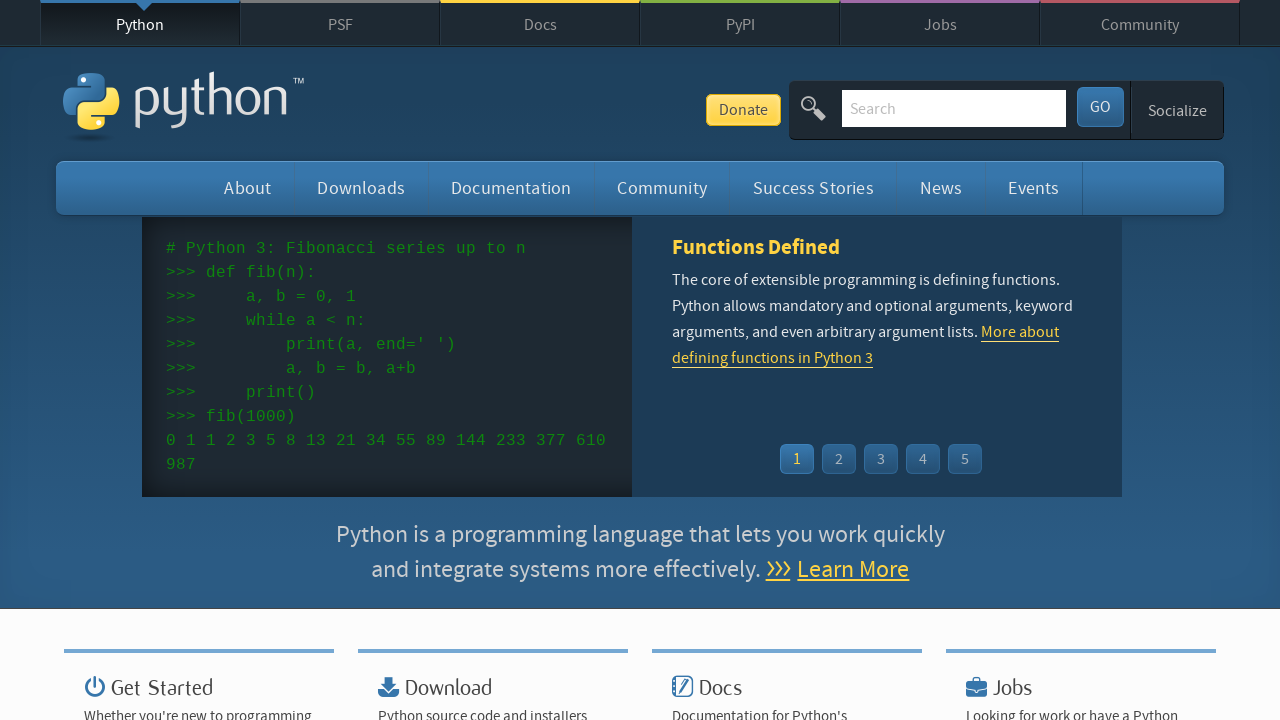

Verified page title contains 'Python'
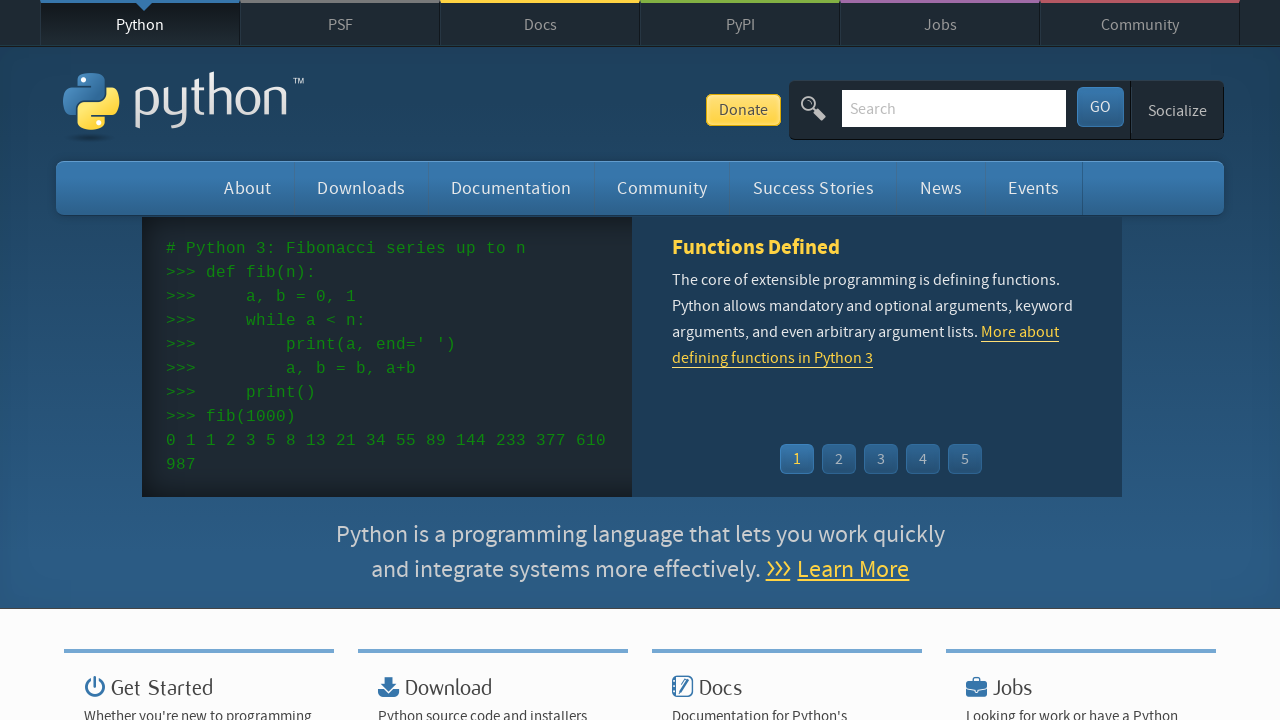

Filled search box with 'pycon' on input[name='q']
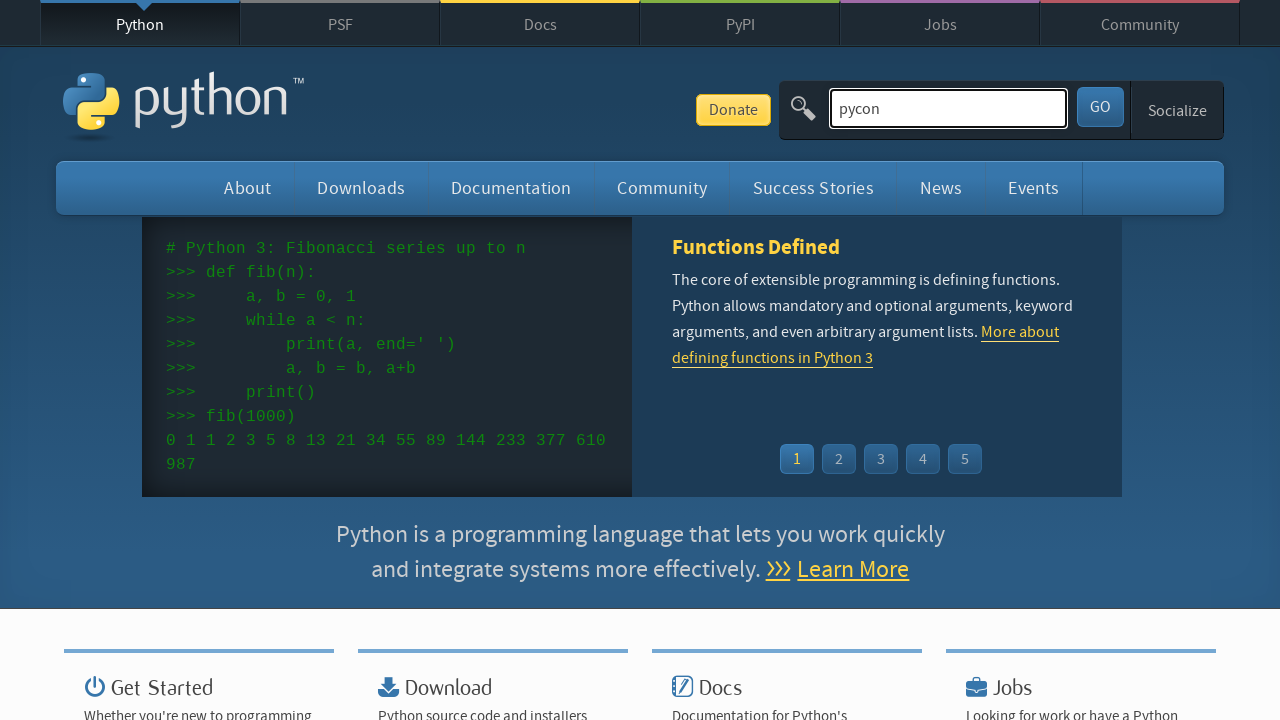

Pressed Enter to submit search form on input[name='q']
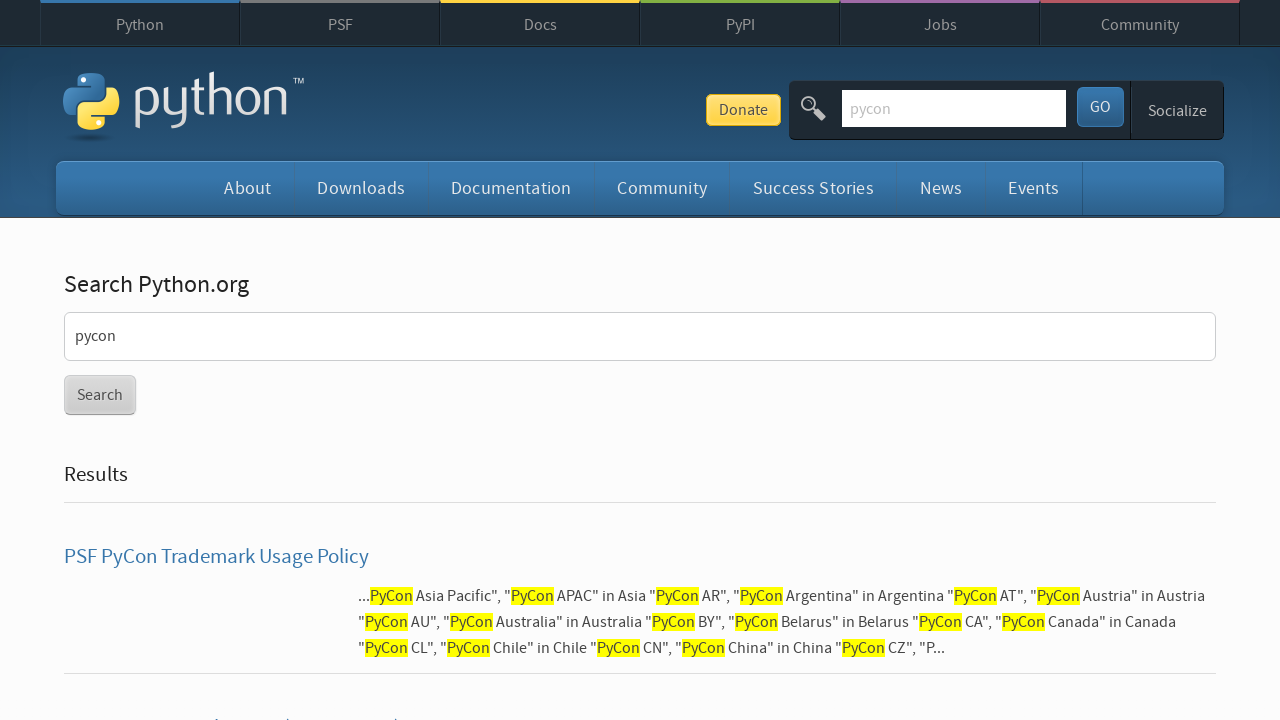

Waited for network to become idle
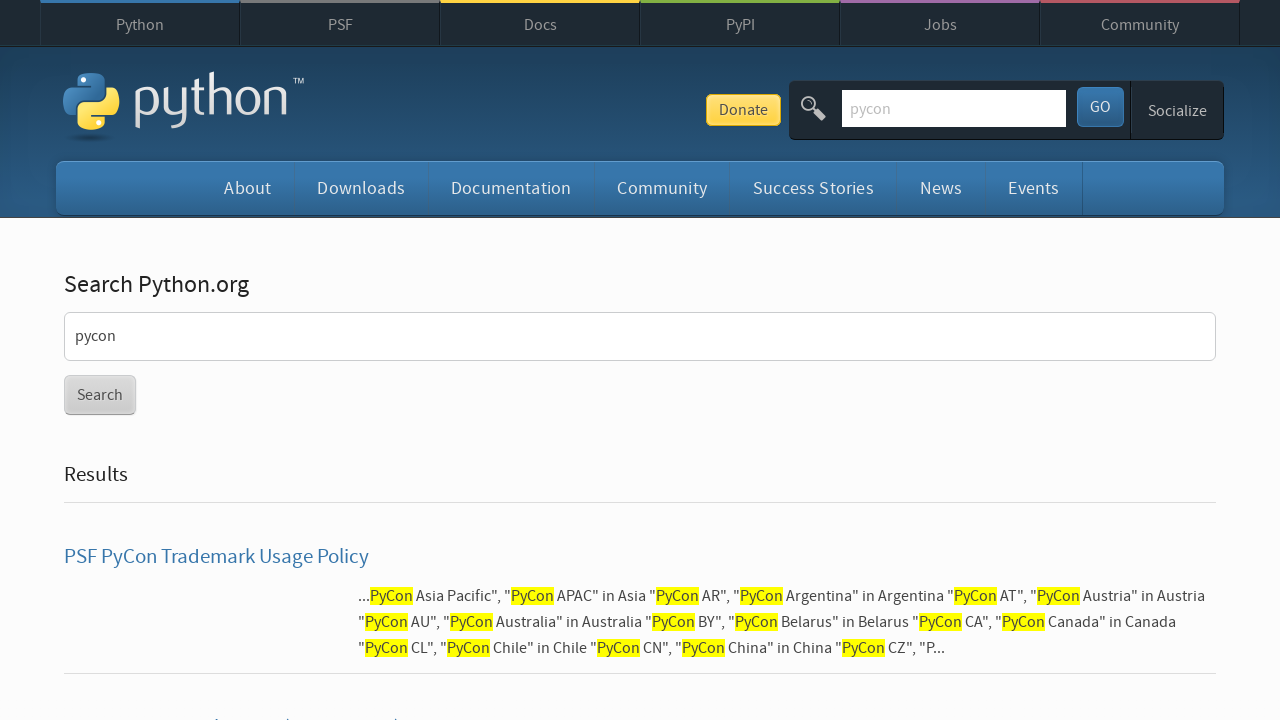

Verified search results were found (no 'No results found' message)
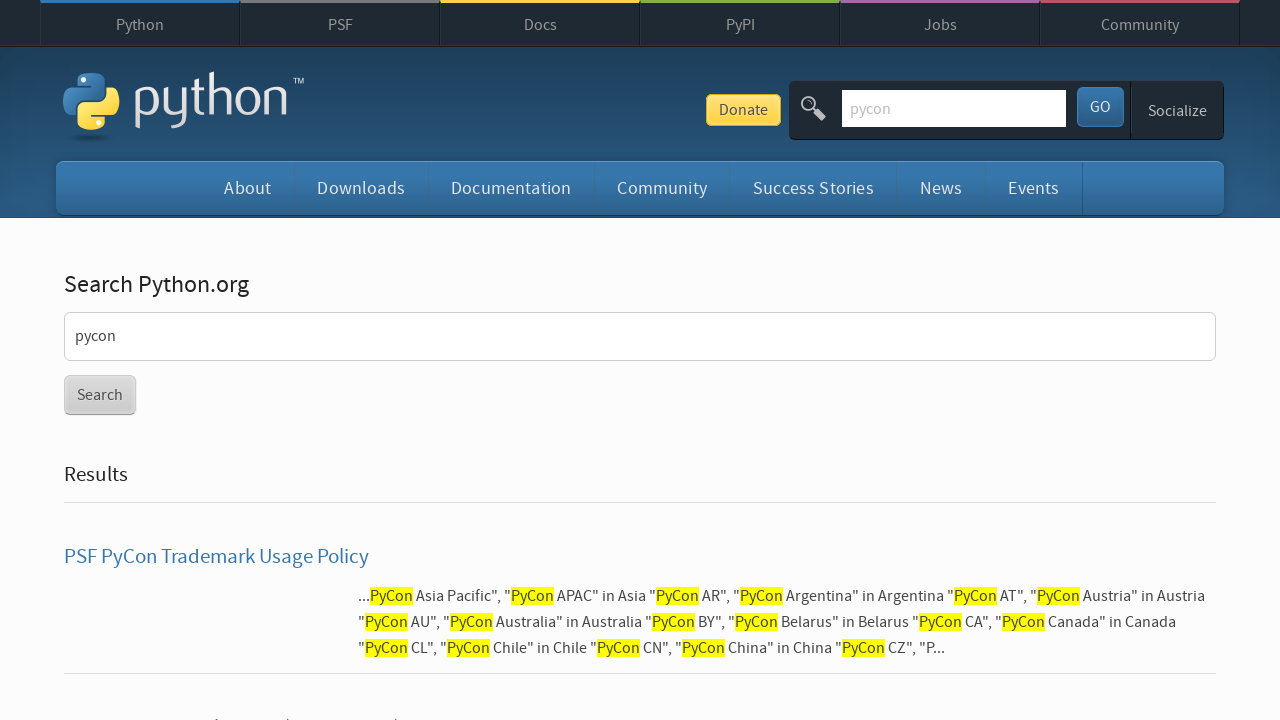

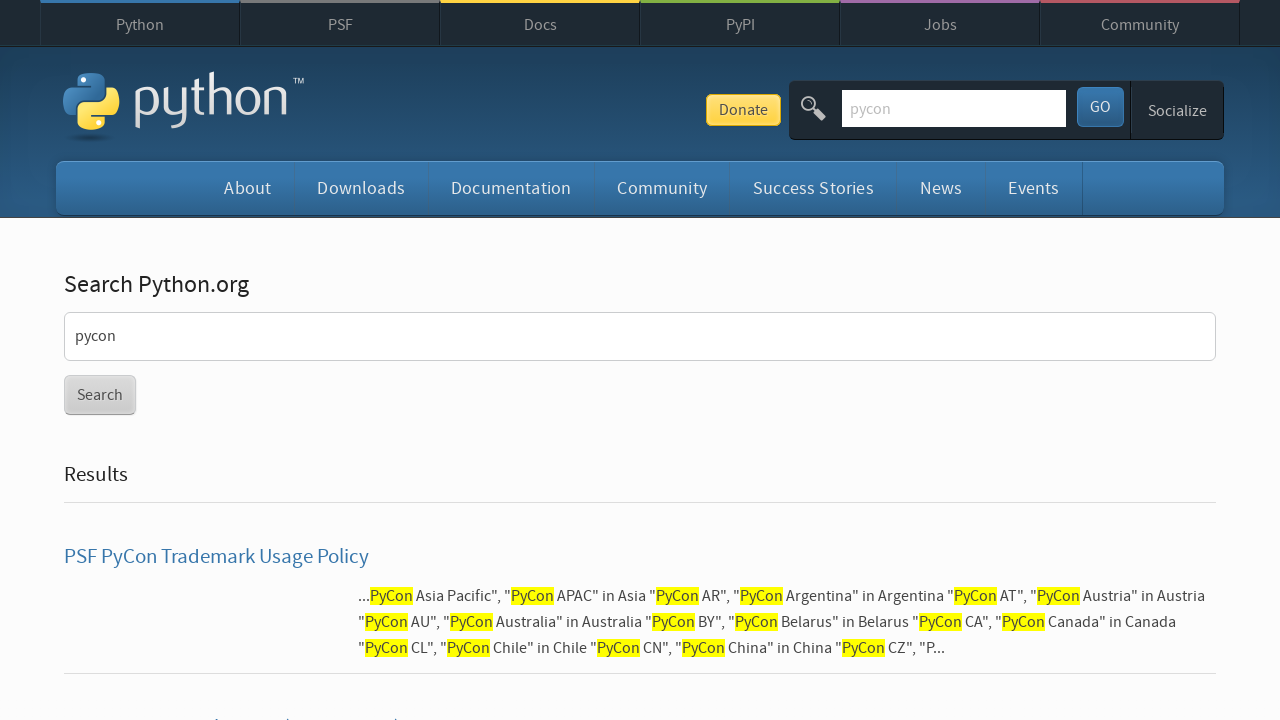